Tests dynamic content loading by clicking a start button and waiting for hidden content to become visible

Starting URL: https://the-internet.herokuapp.com/dynamic_loading/1

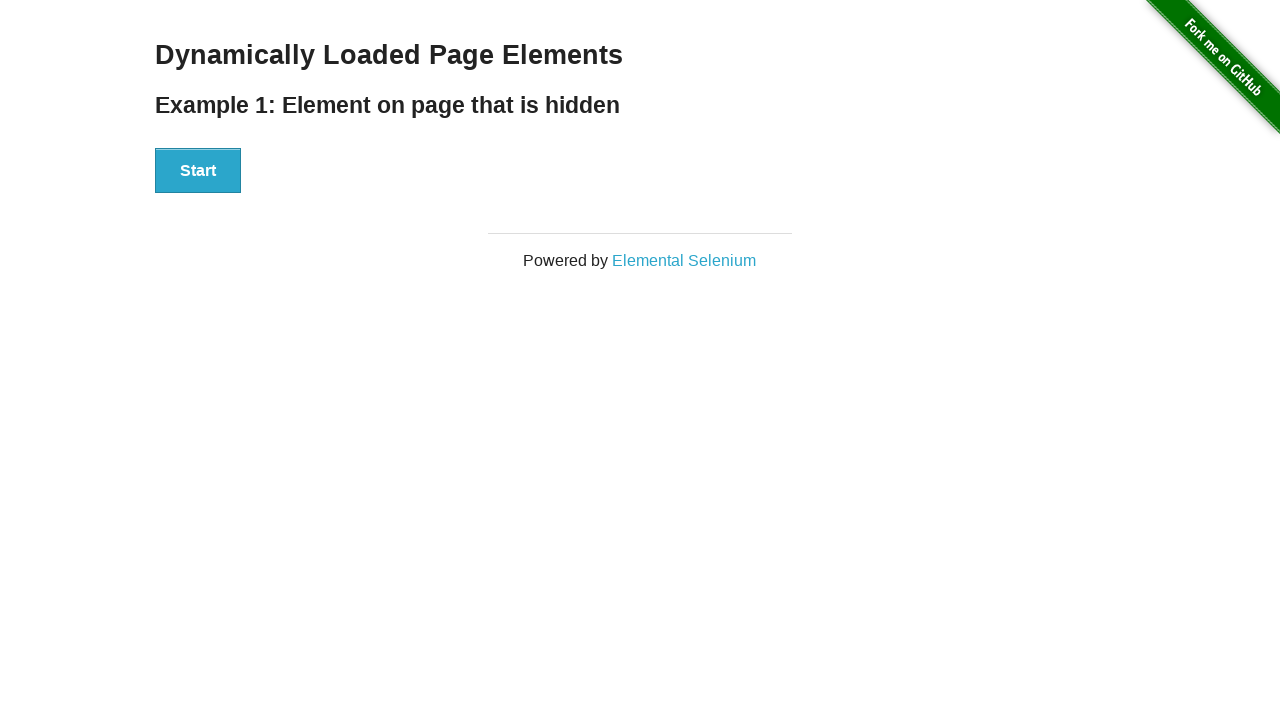

Clicked the start button to trigger dynamic content loading at (198, 171) on div#start button
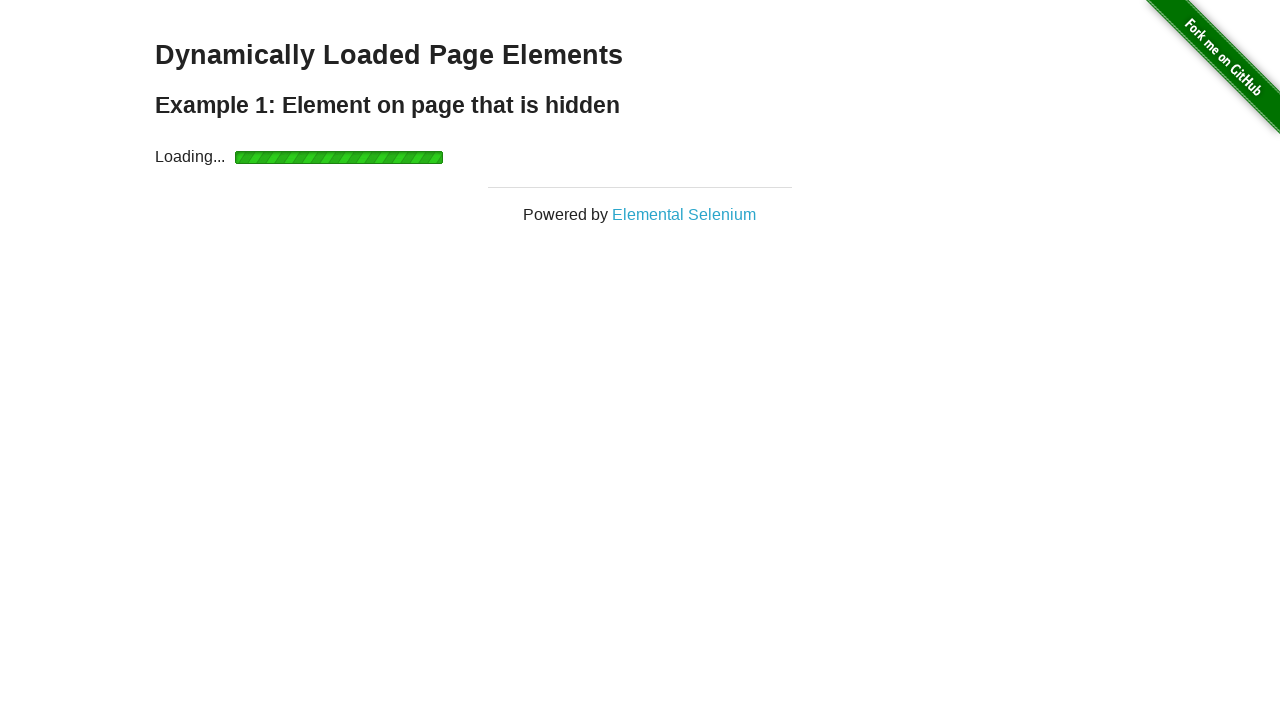

Waited for dynamically loaded content (#finish) to become visible
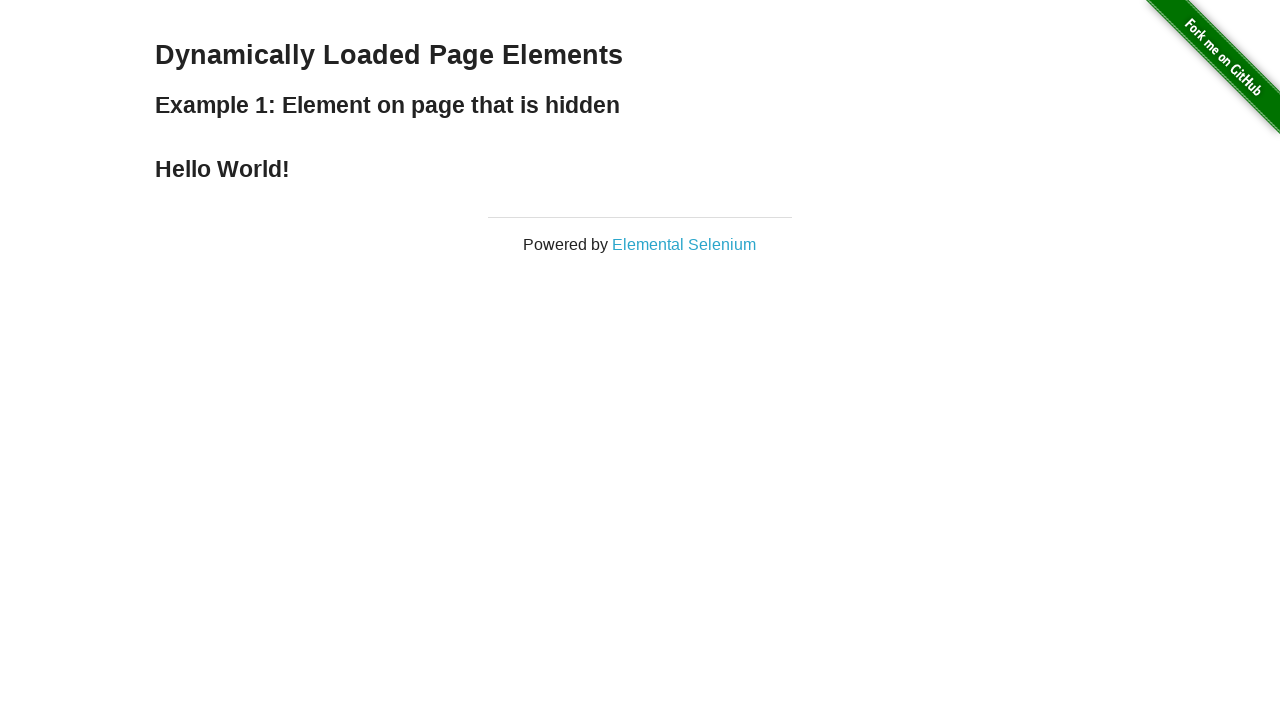

Clicked the finish element after it became visible at (640, 169) on #finish
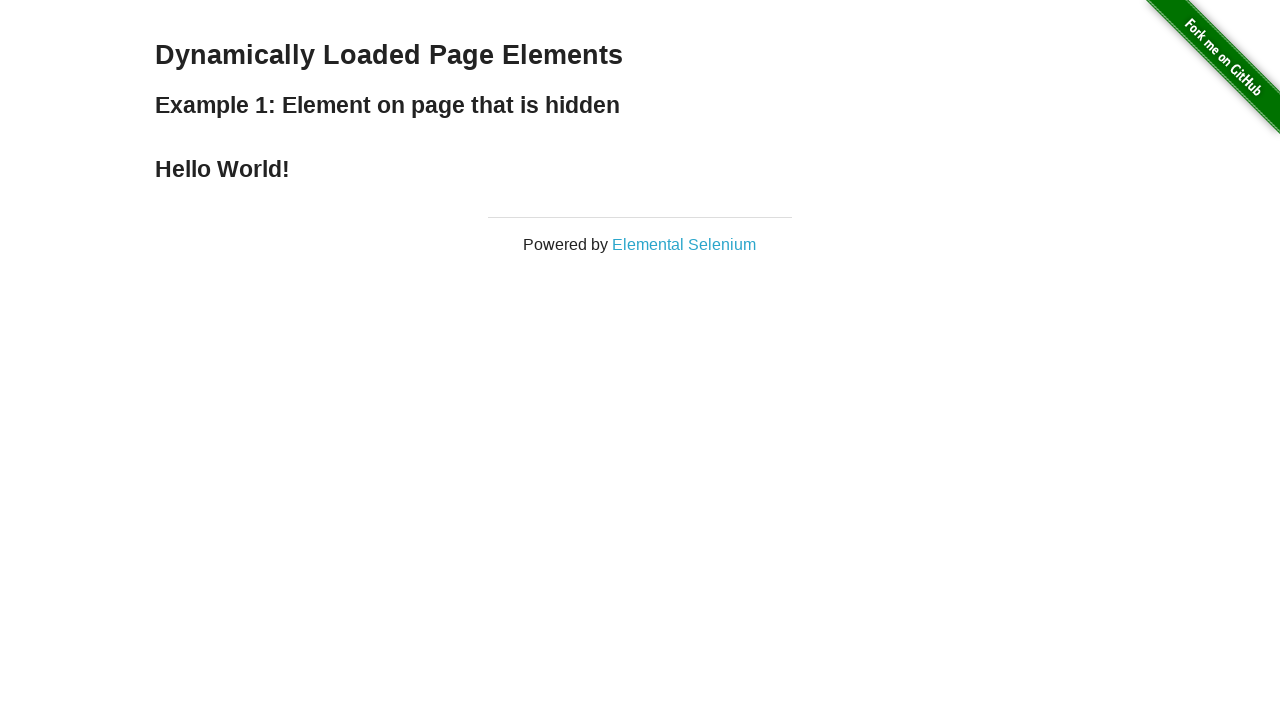

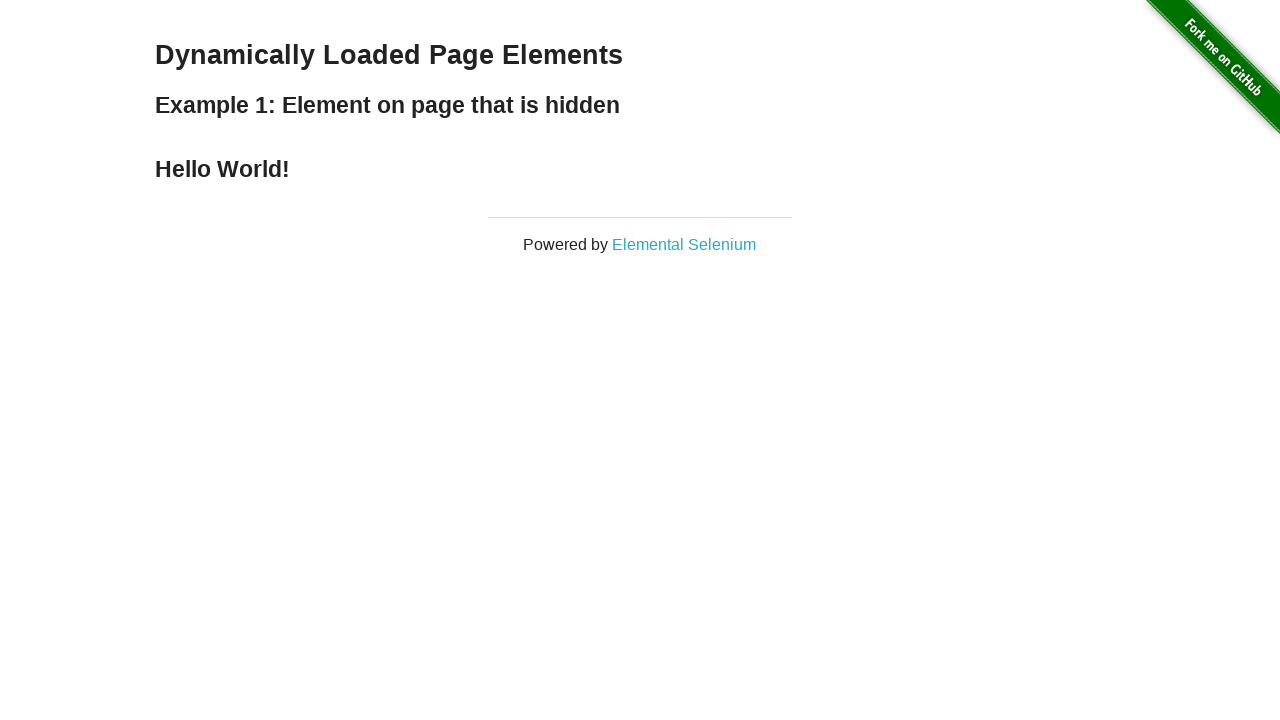